Tests verifying an element's attribute value by checking that a blinking link has the expected class

Starting URL: https://rahulshettyacademy.com/loginpagePractise

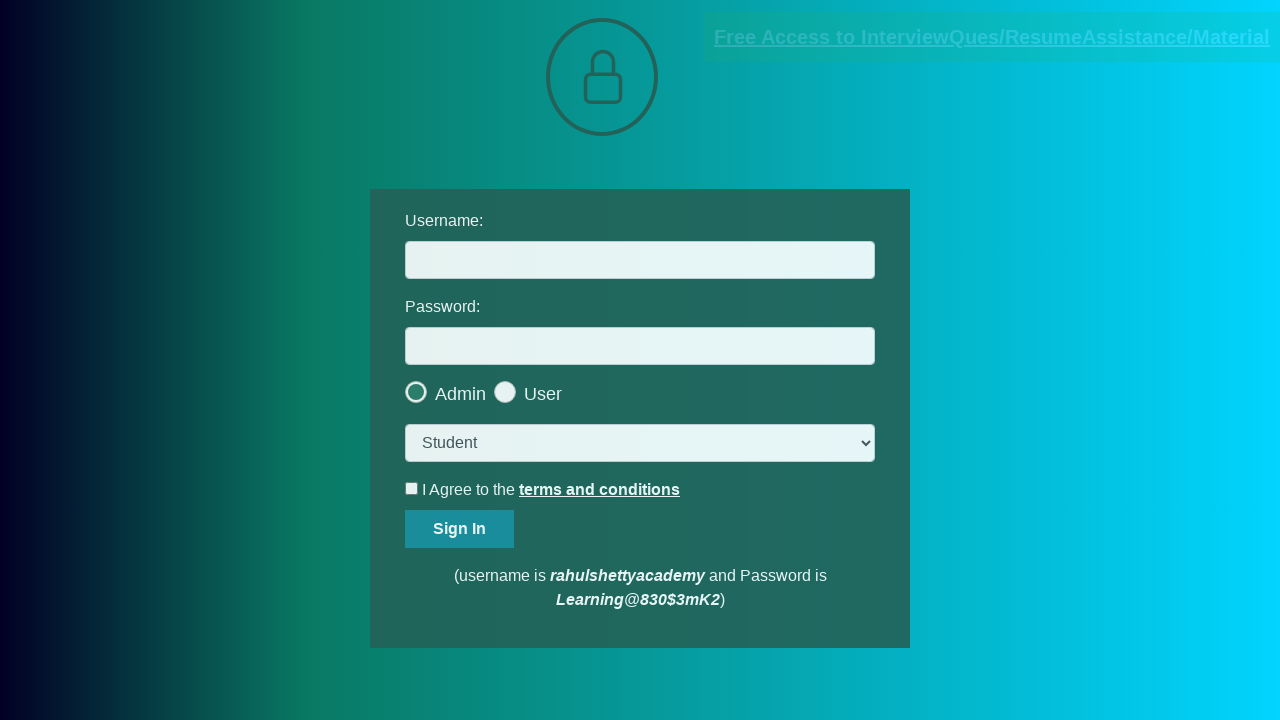

Located blinking element with href containing 'documents-request'
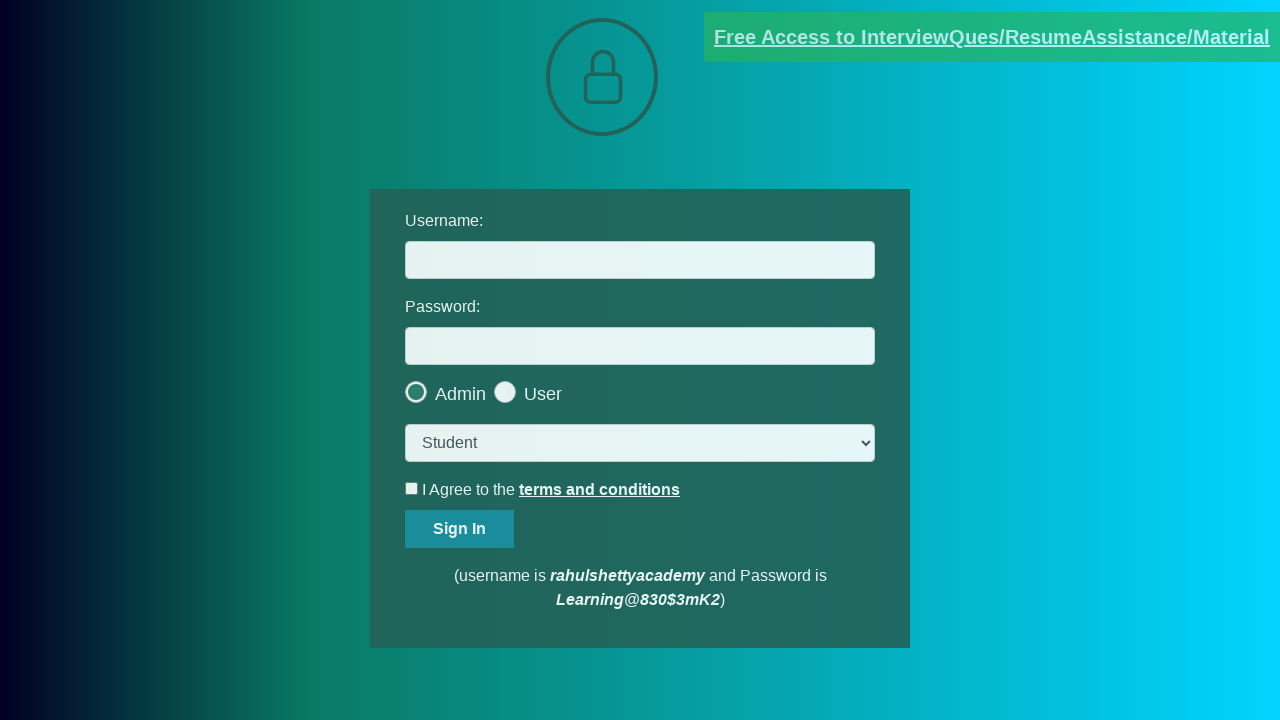

Verified blinking element has 'blinkingText' class attribute
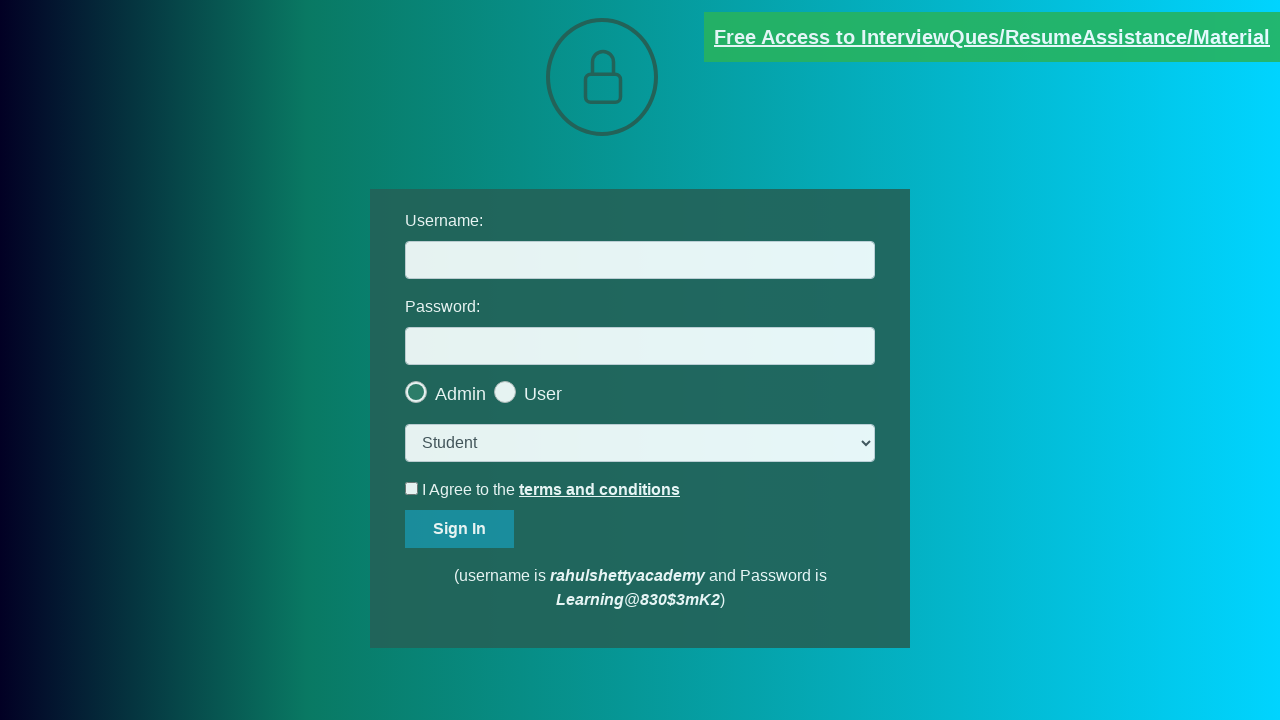

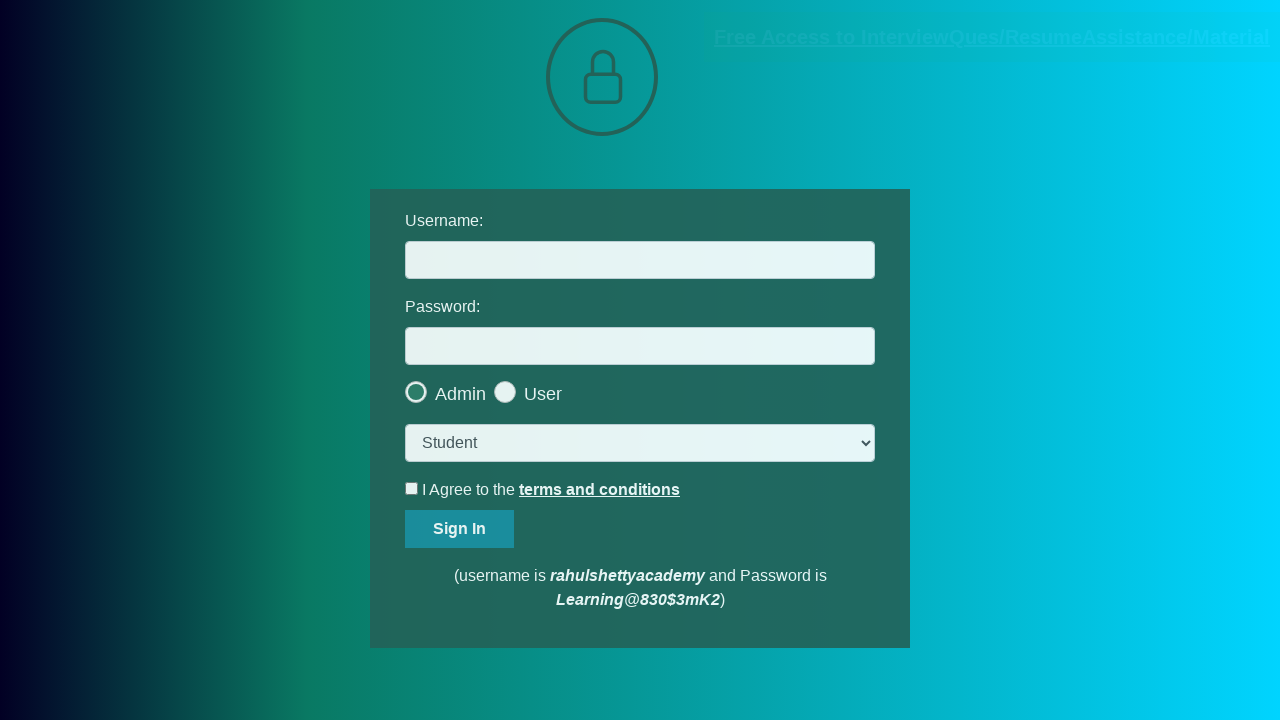